Tests JavaScript alert handling by triggering an alert, reading its text, and accepting it

Starting URL: https://the-internet.herokuapp.com/javascript_alerts

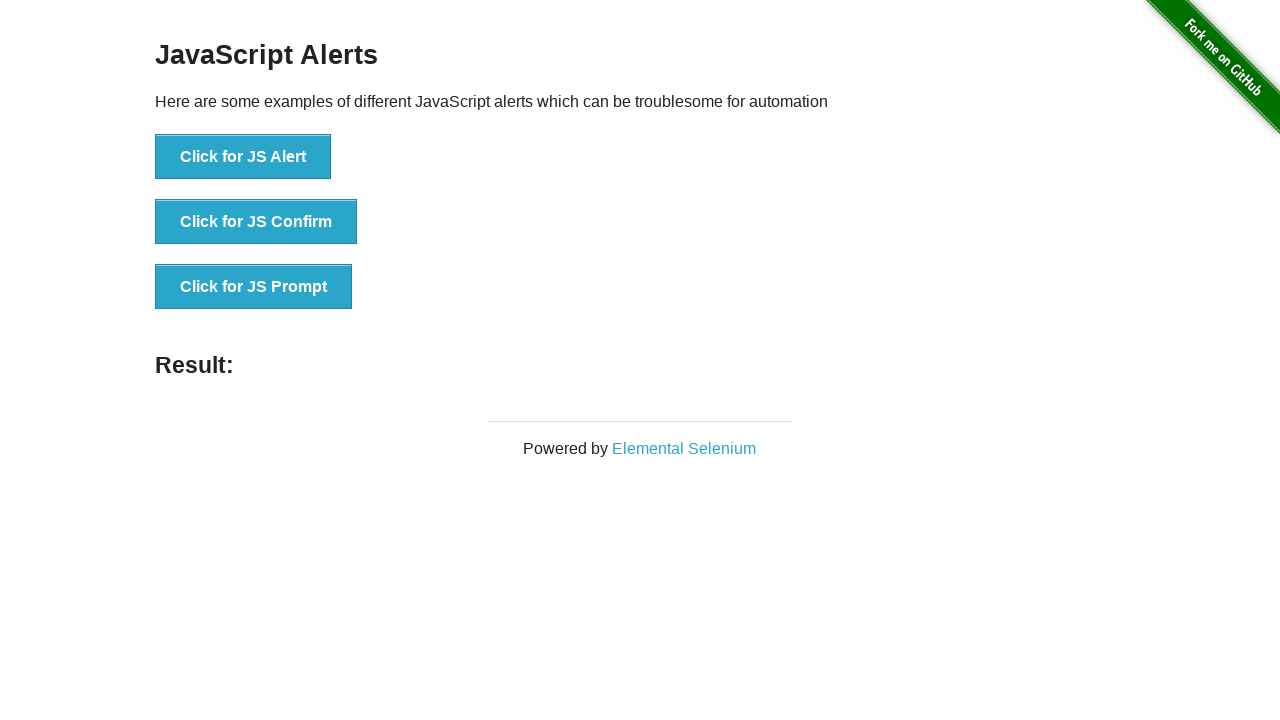

Clicked button to trigger JavaScript alert at (243, 157) on xpath=//button[text()='Click for JS Alert']
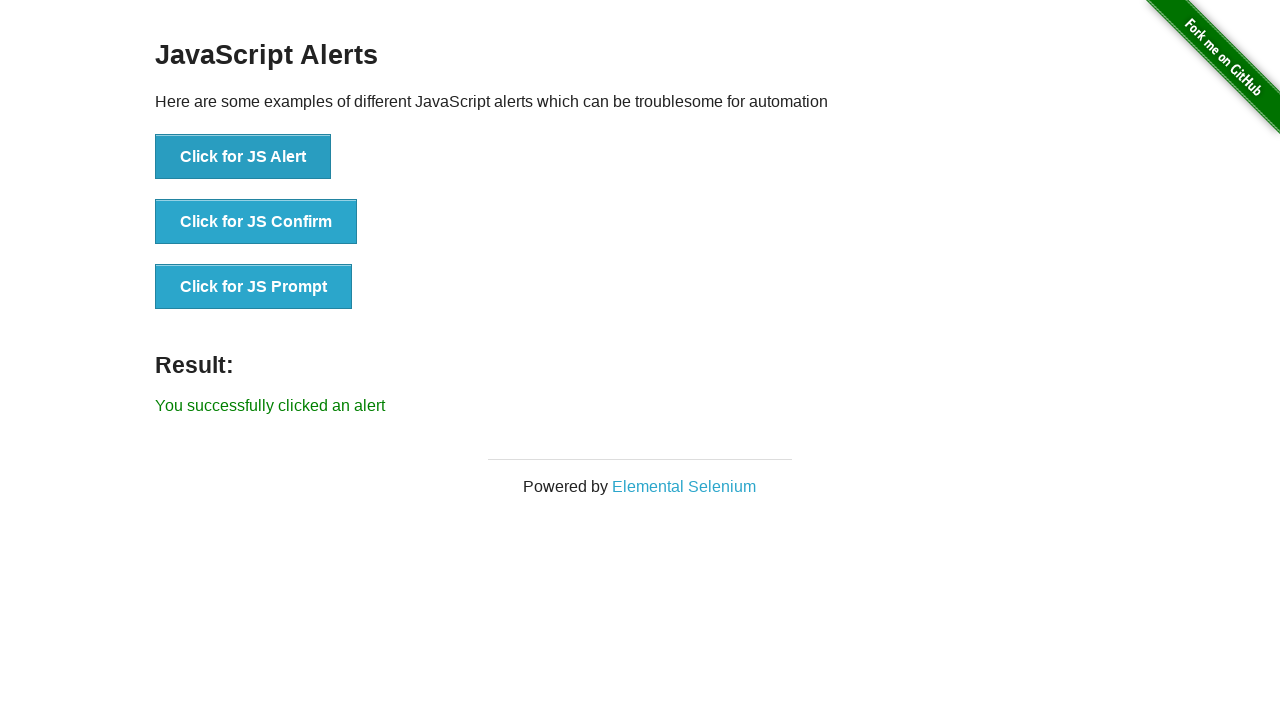

Alert dialog accepted
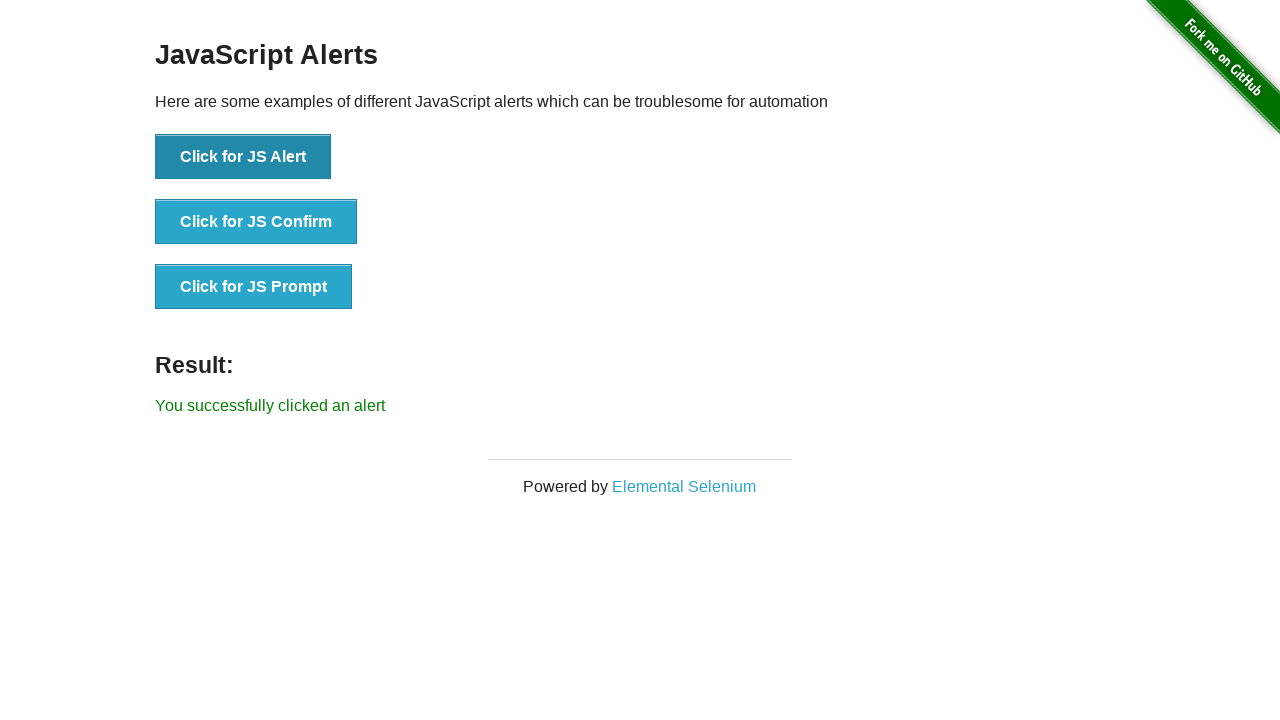

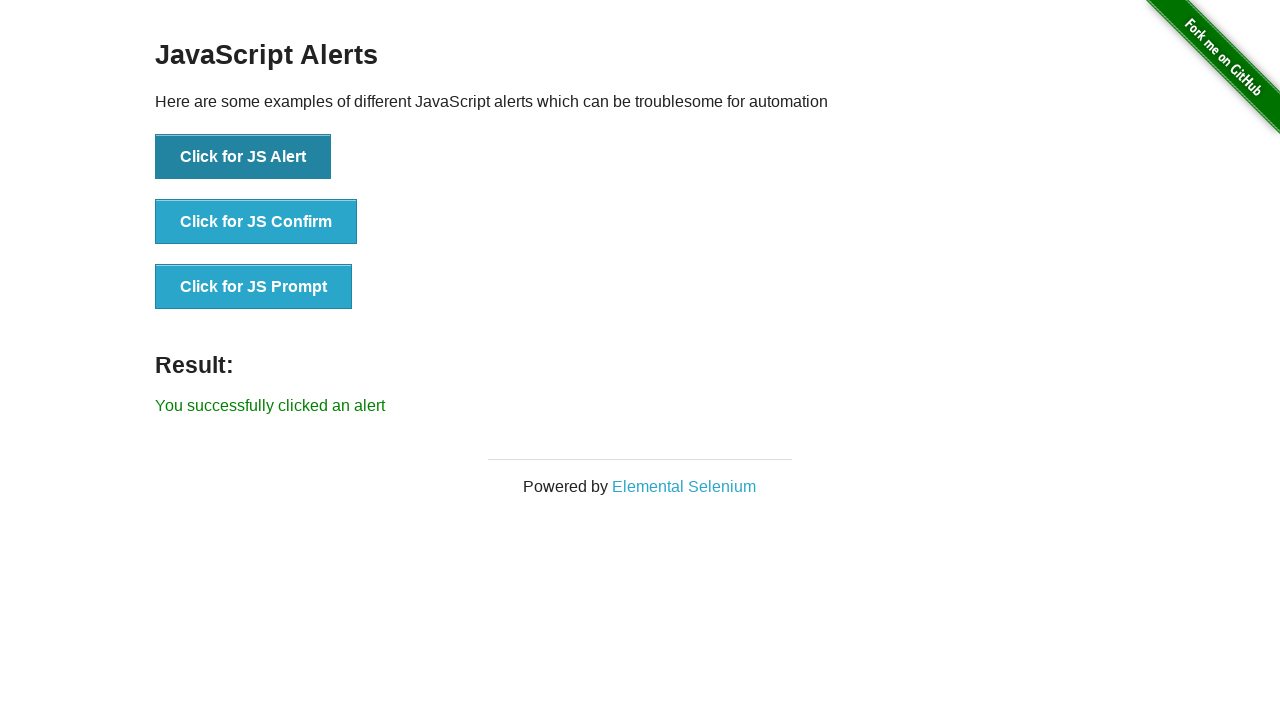